Tests clicking the Literary demo button and verifying content loads

Starting URL: https://neuronpedia.org/gemma-scope#microscope

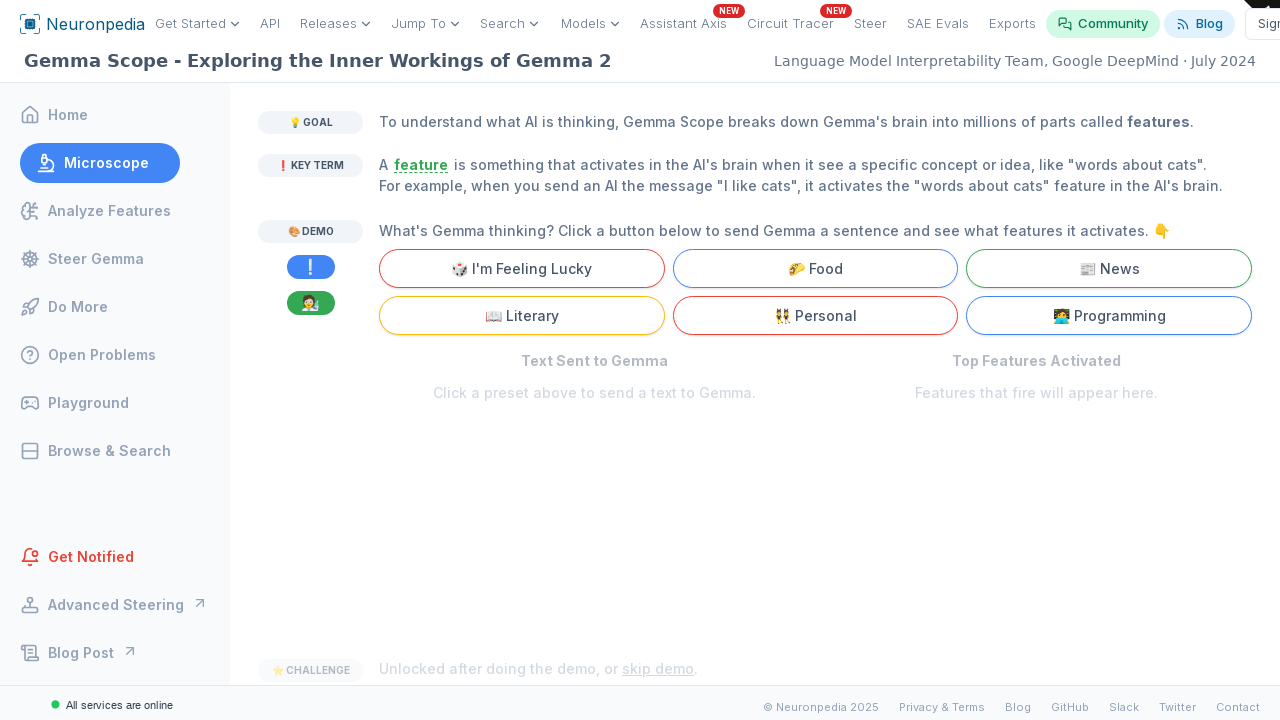

Clicked the Literary demo button at (522, 316) on internal:text="Literary"i
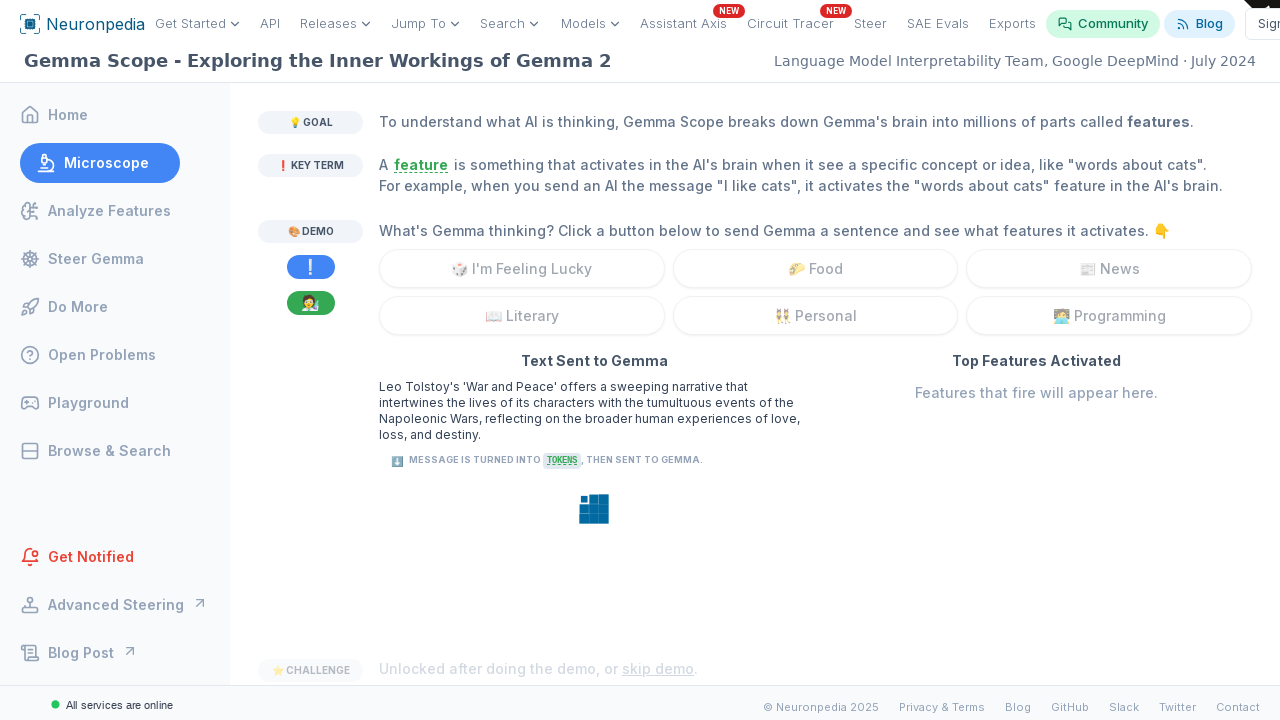

Waited for content to load after clicking Literary button
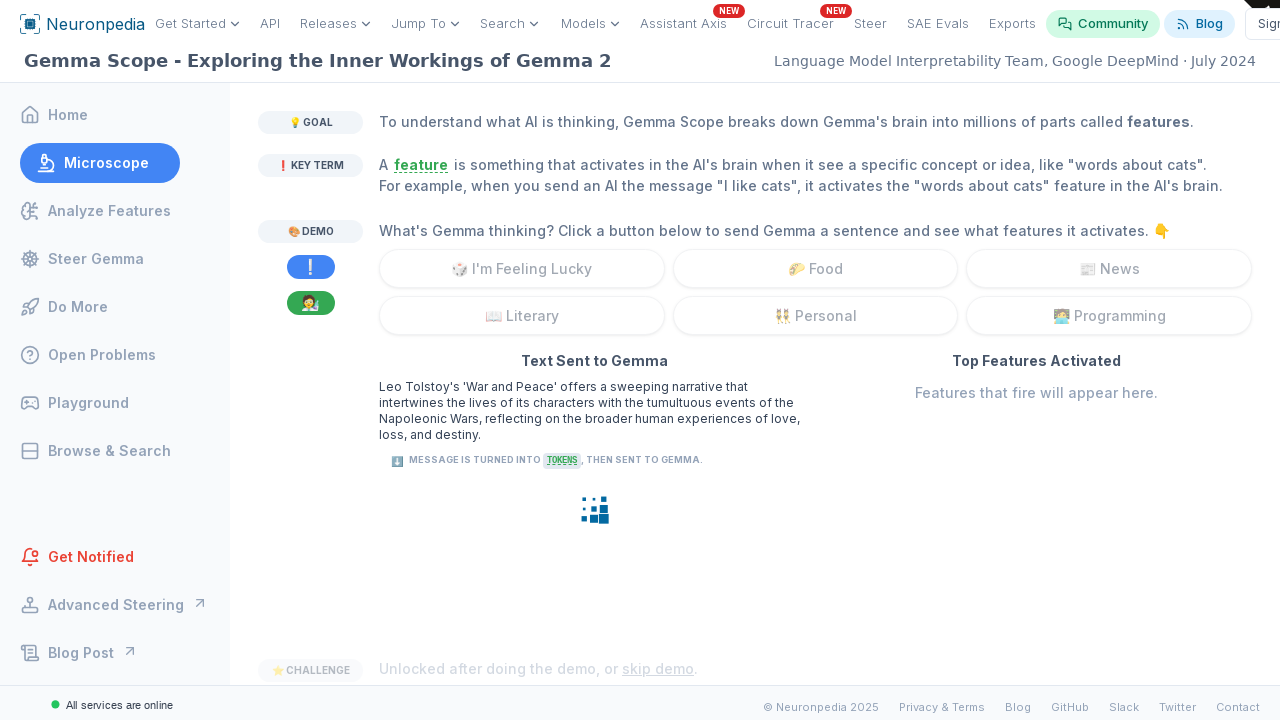

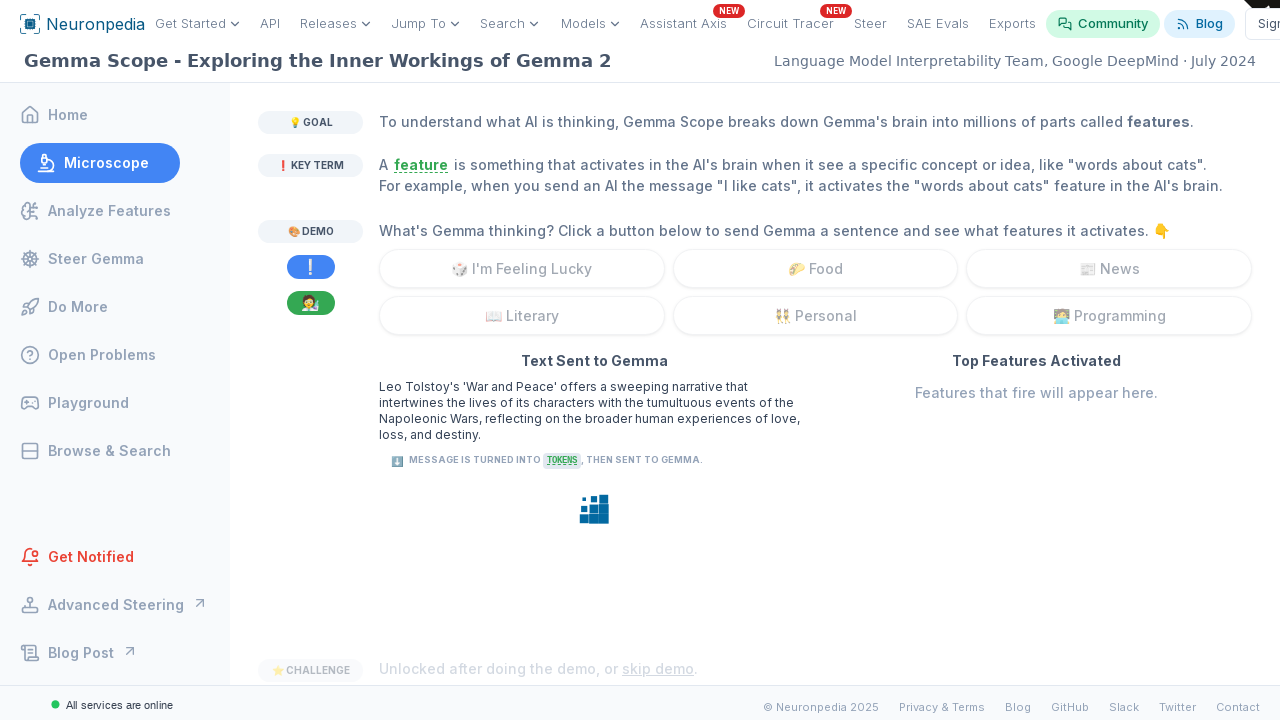